Tests dropdown selection functionality by selecting US states using different methods (by visible text, by value, and by index), then verifies the final selection is California.

Starting URL: http://practice.cydeo.com/dropdown

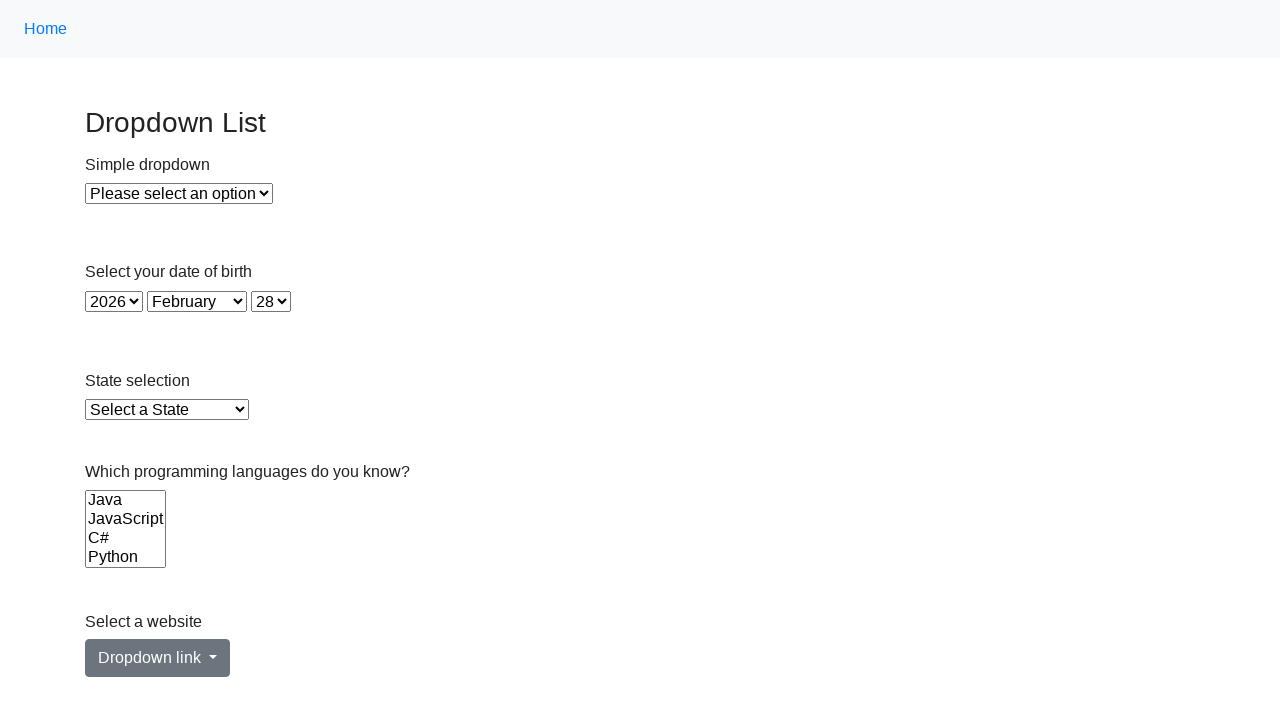

Selected Illinois from dropdown by visible text on #state
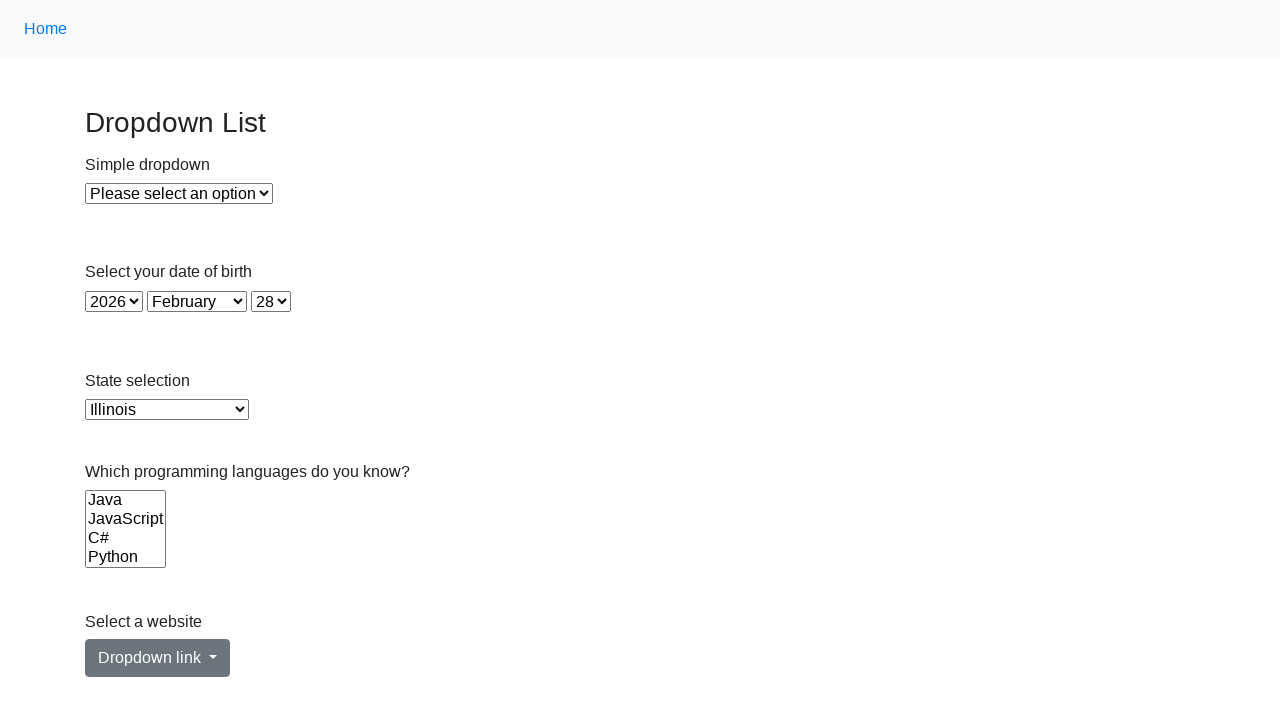

Retrieved input value from state dropdown
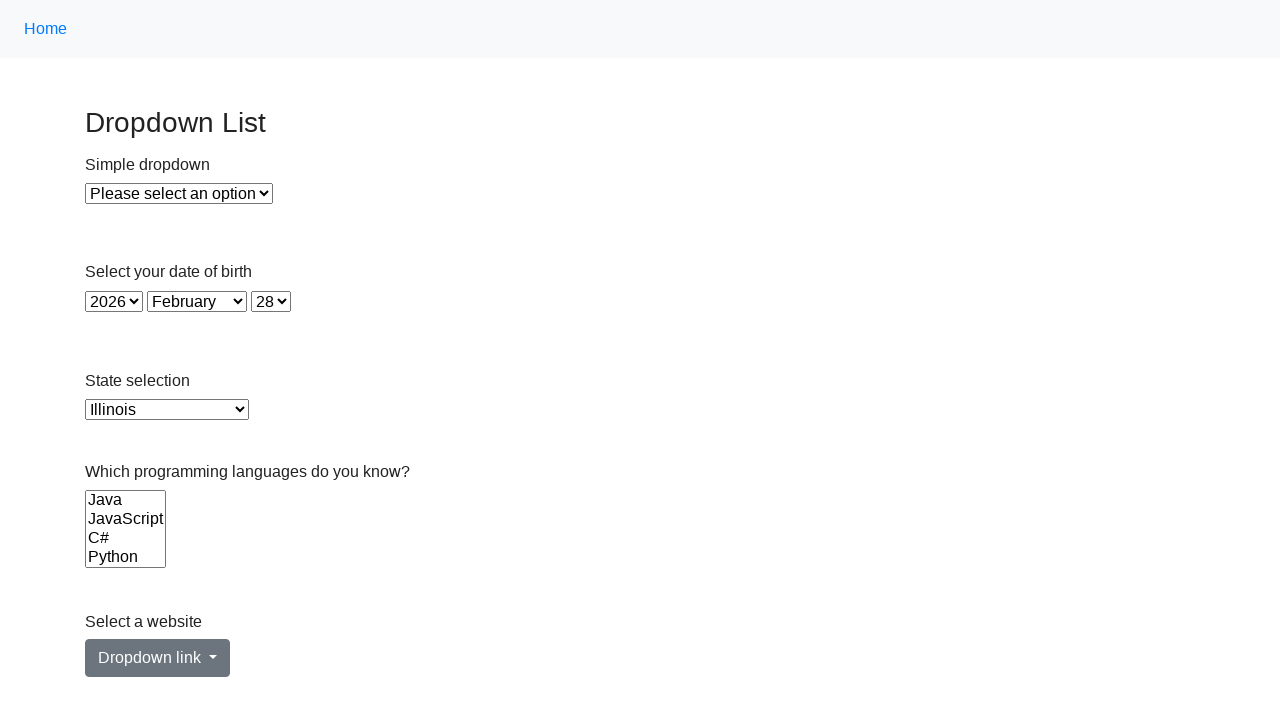

Verified Illinois is selected in dropdown
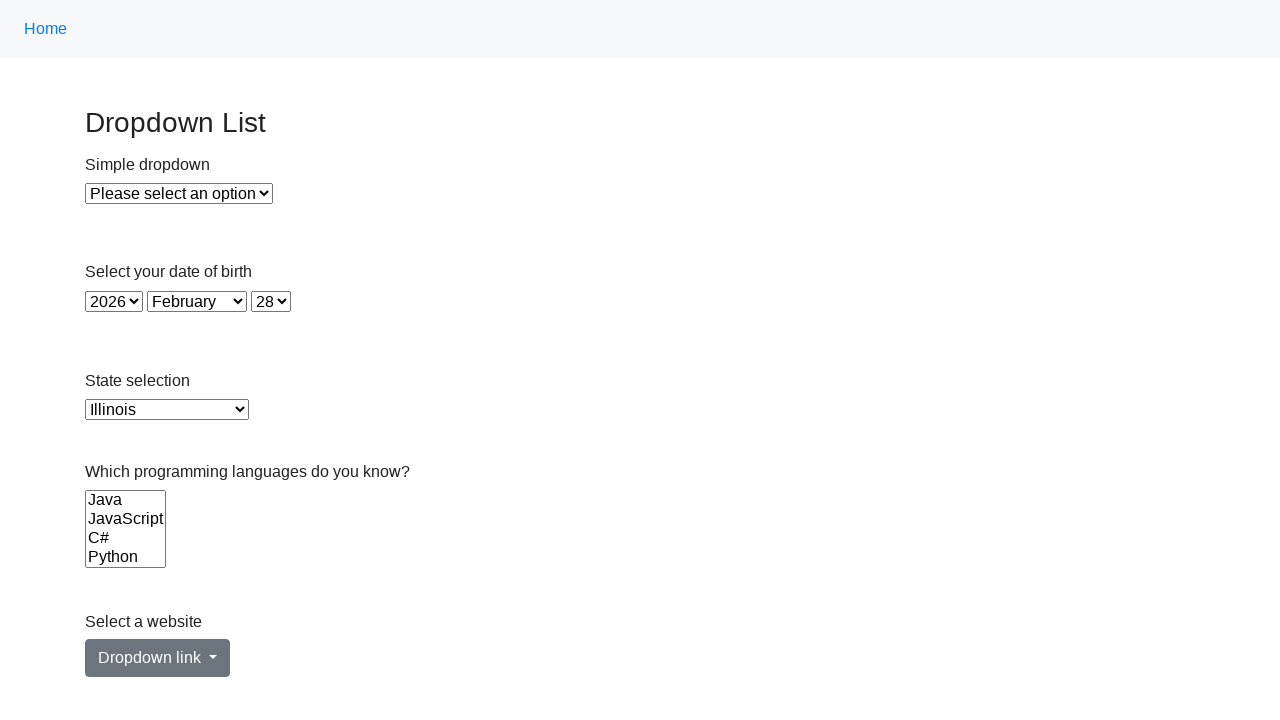

Selected Virginia from dropdown by value 'VA' on #state
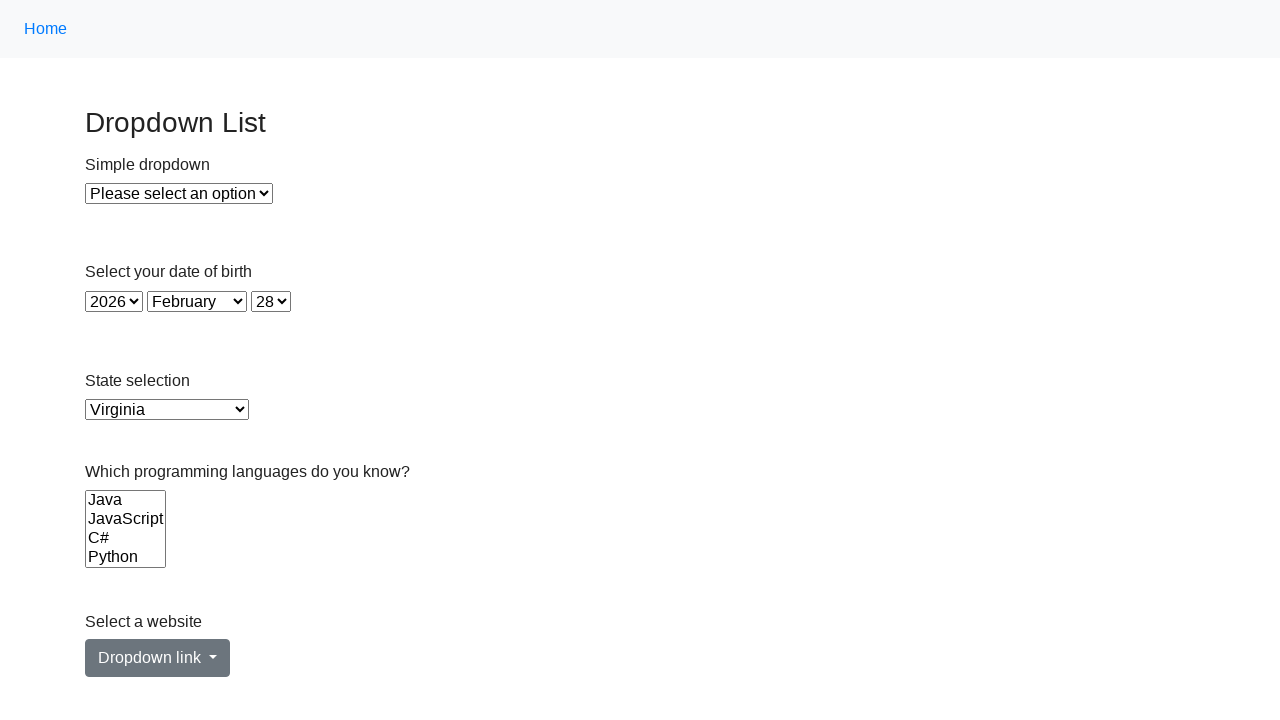

Verified Virginia is selected in dropdown
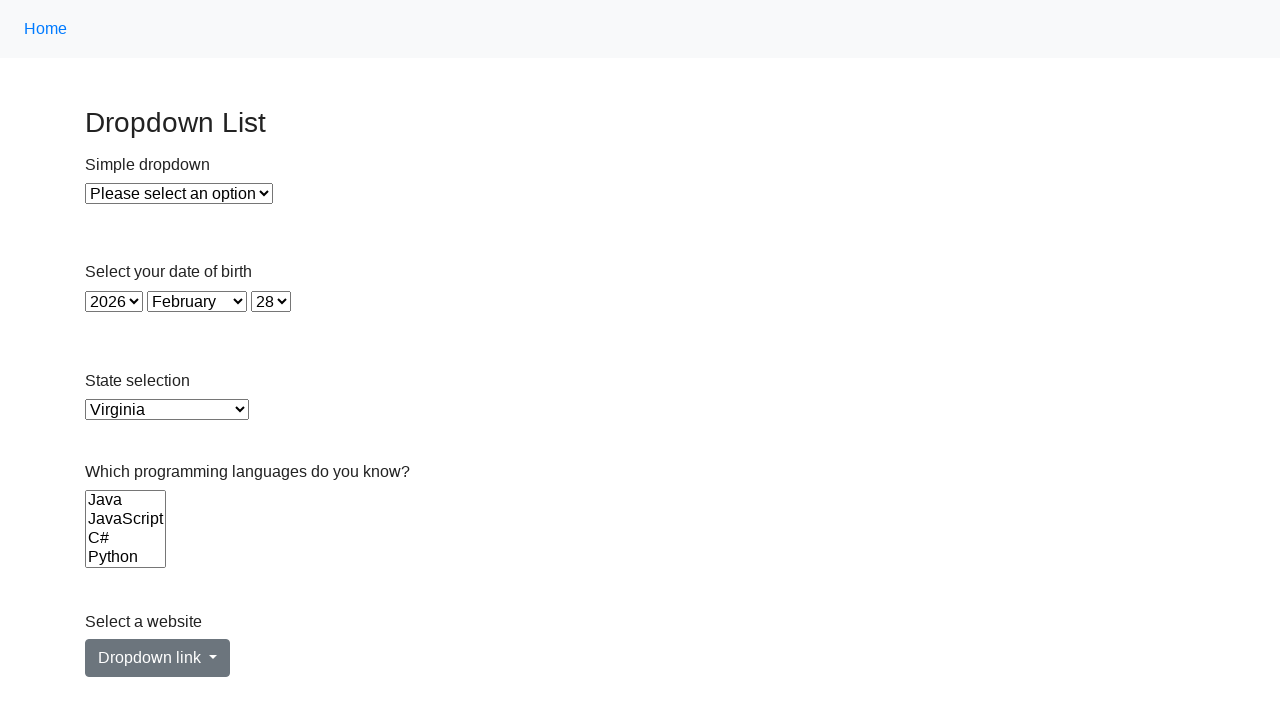

Selected California from dropdown by index 5 on #state
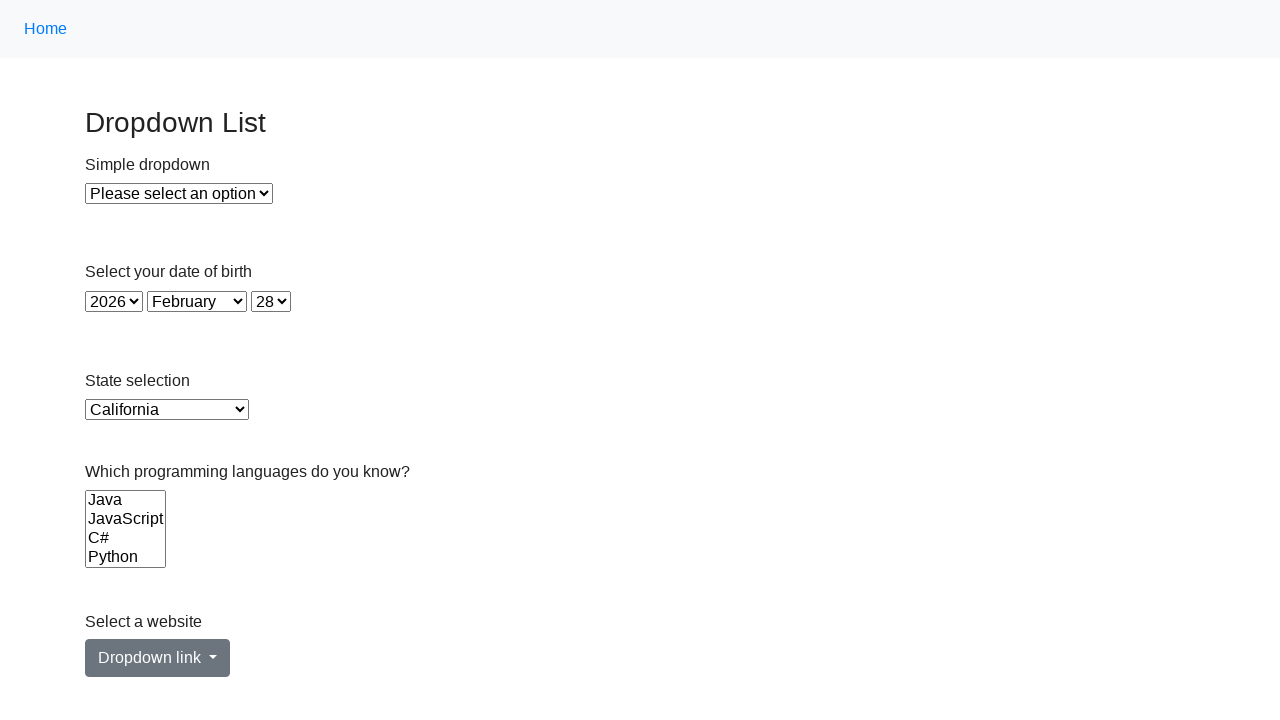

Verified California is selected in dropdown - final selection confirmed
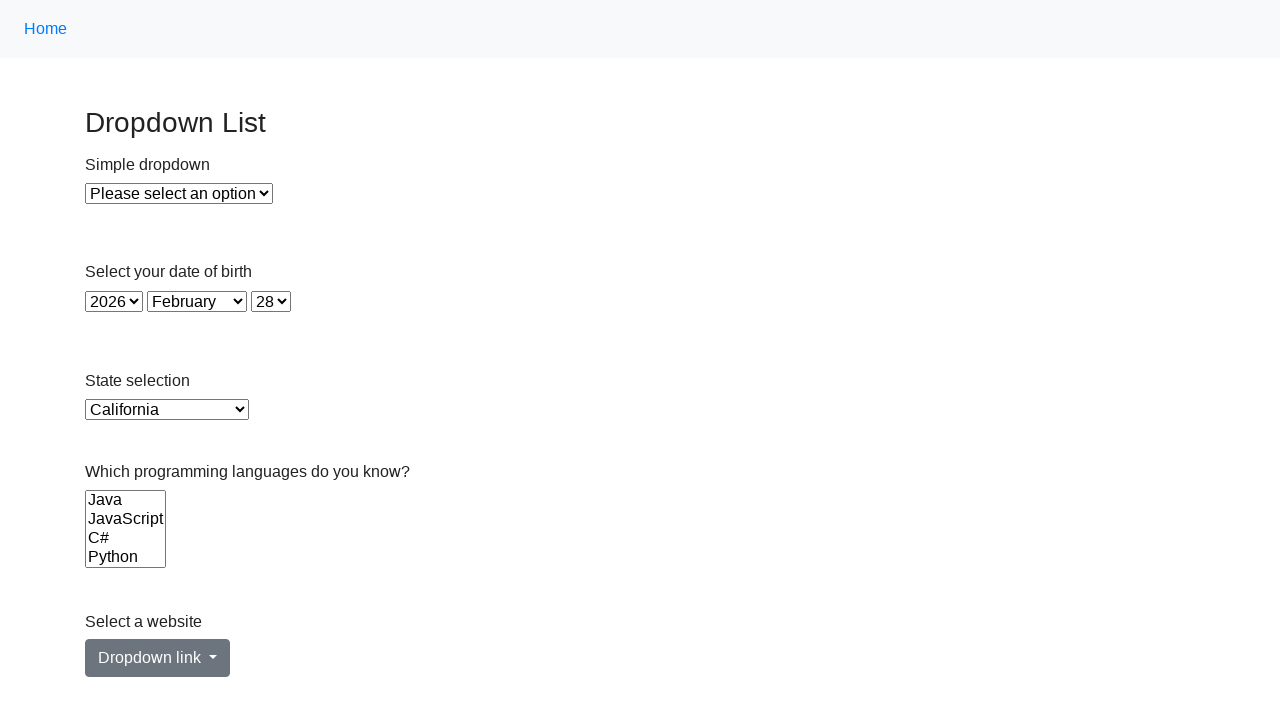

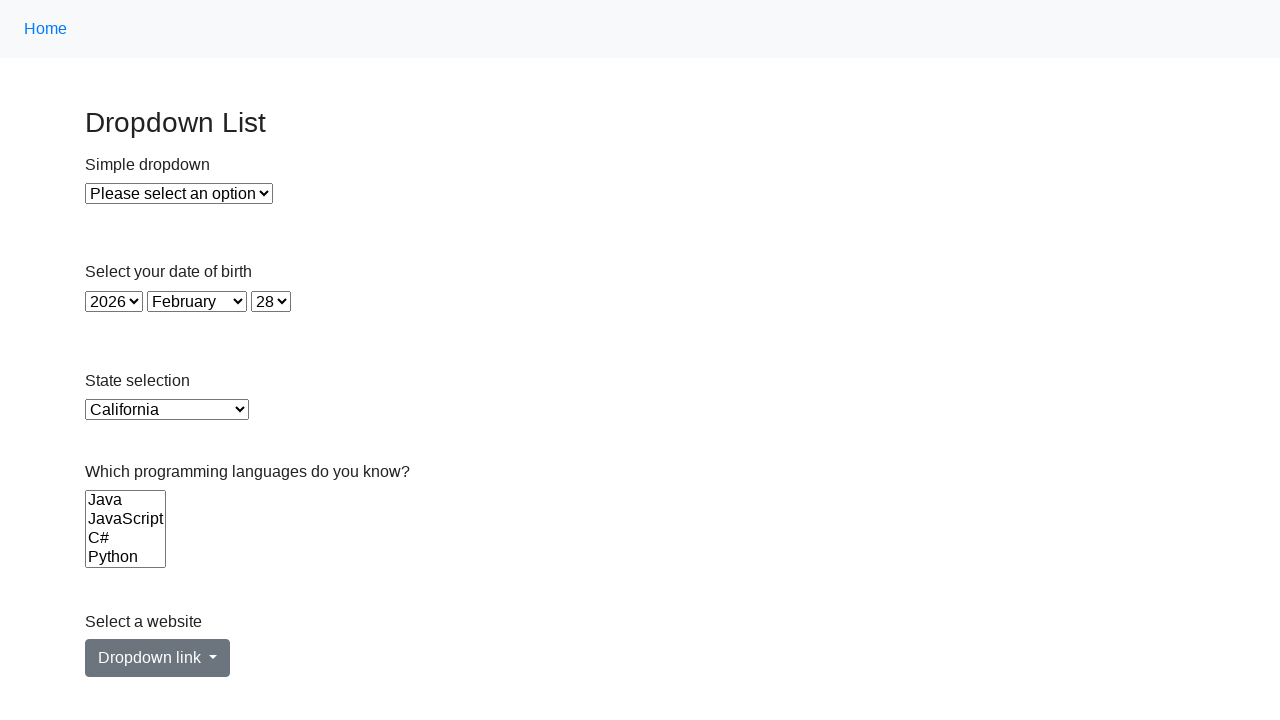